Tests returning a rented cat by navigating to Rent-A-Cat, entering a cat ID, and clicking Return

Starting URL: https://cs1632.appspot.com/

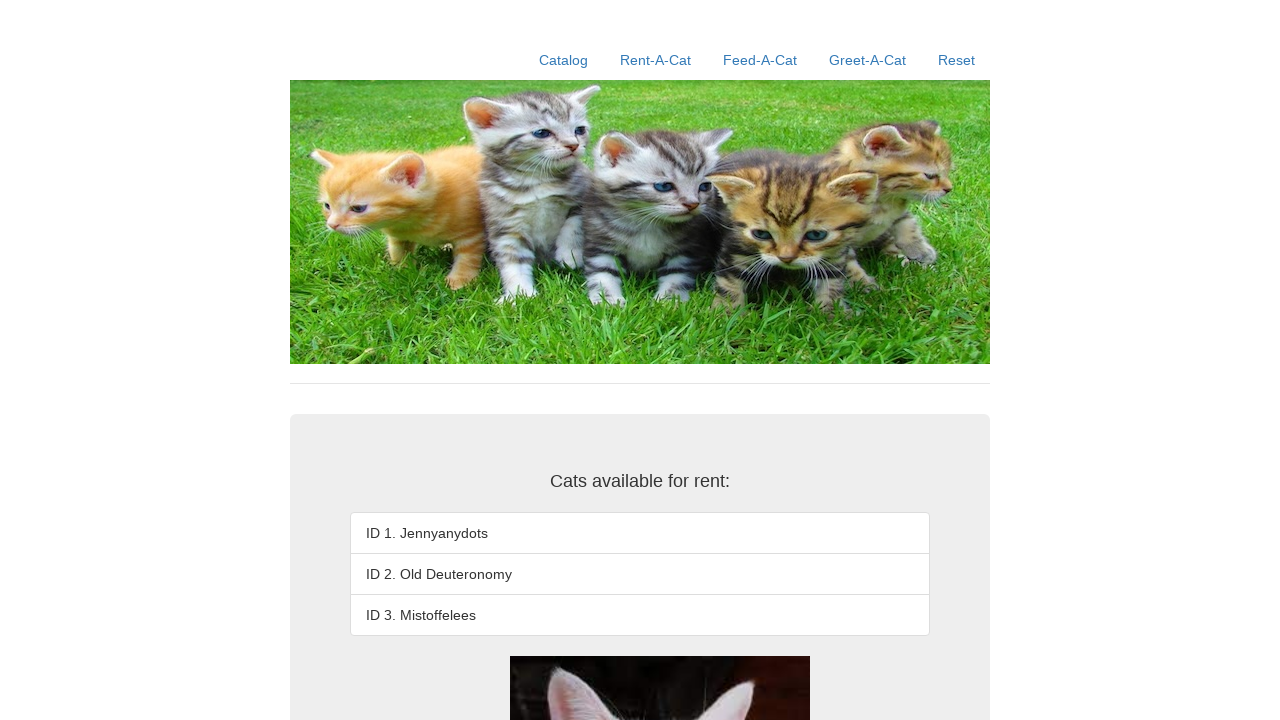

Set cookies to simulate cat 2 being rented
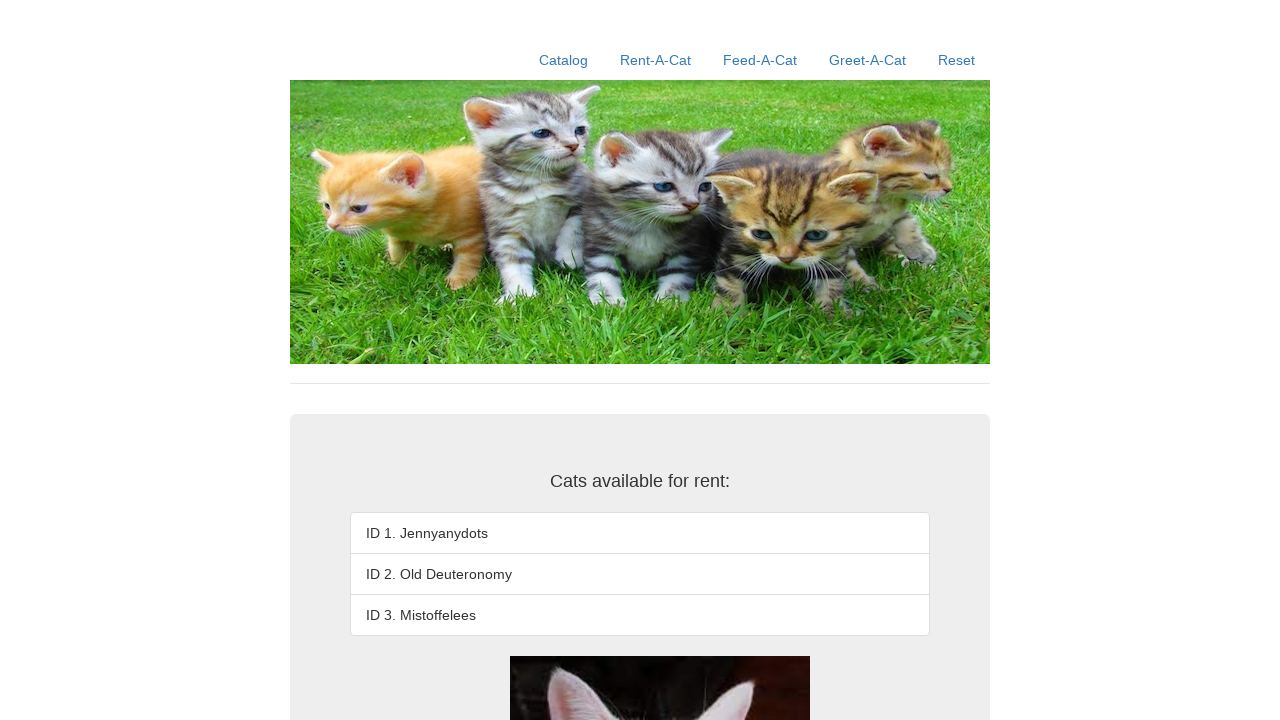

Clicked Rent-A-Cat link at (656, 60) on text=Rent-A-Cat
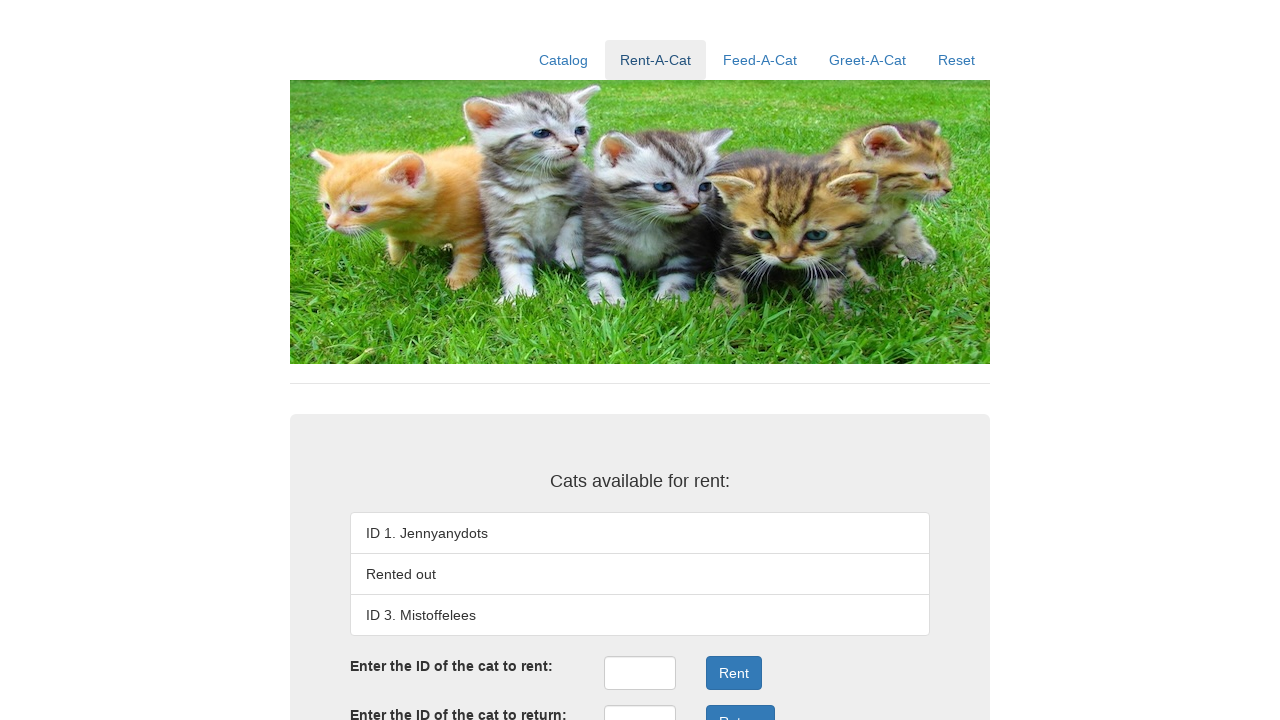

Clicked return ID input field at (640, 703) on #returnID
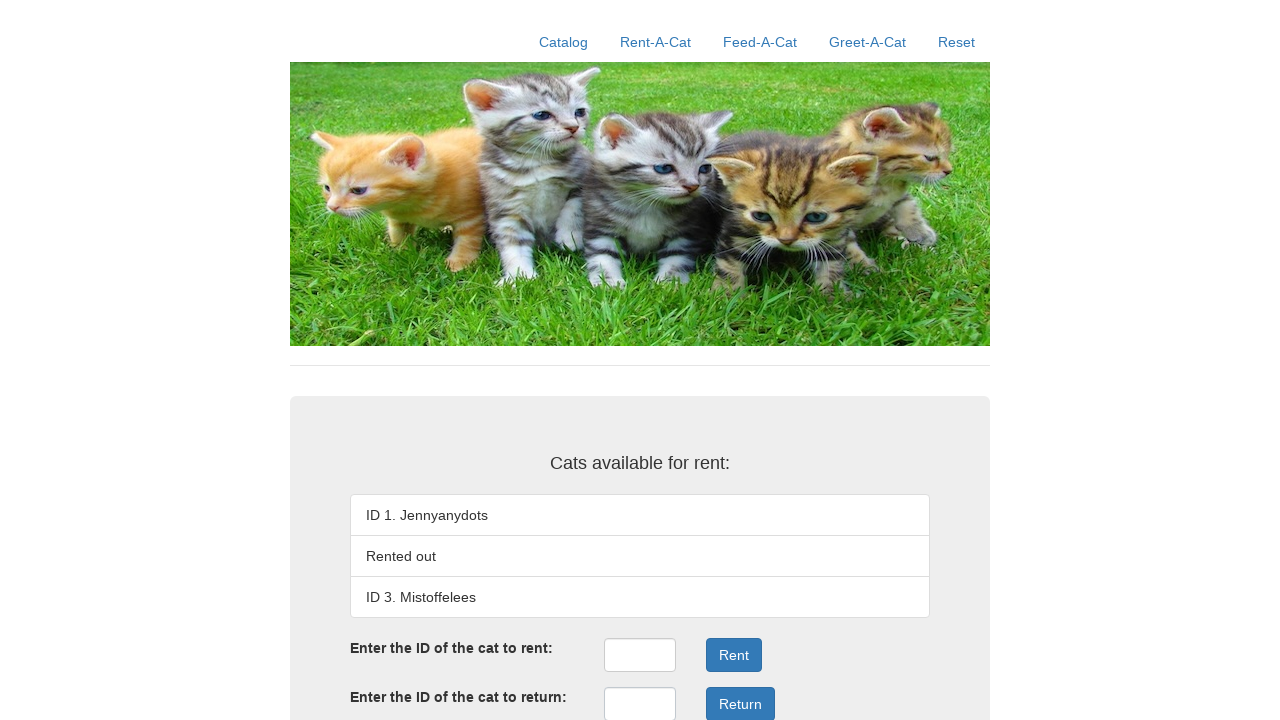

Entered cat ID '2' in return field on #returnID
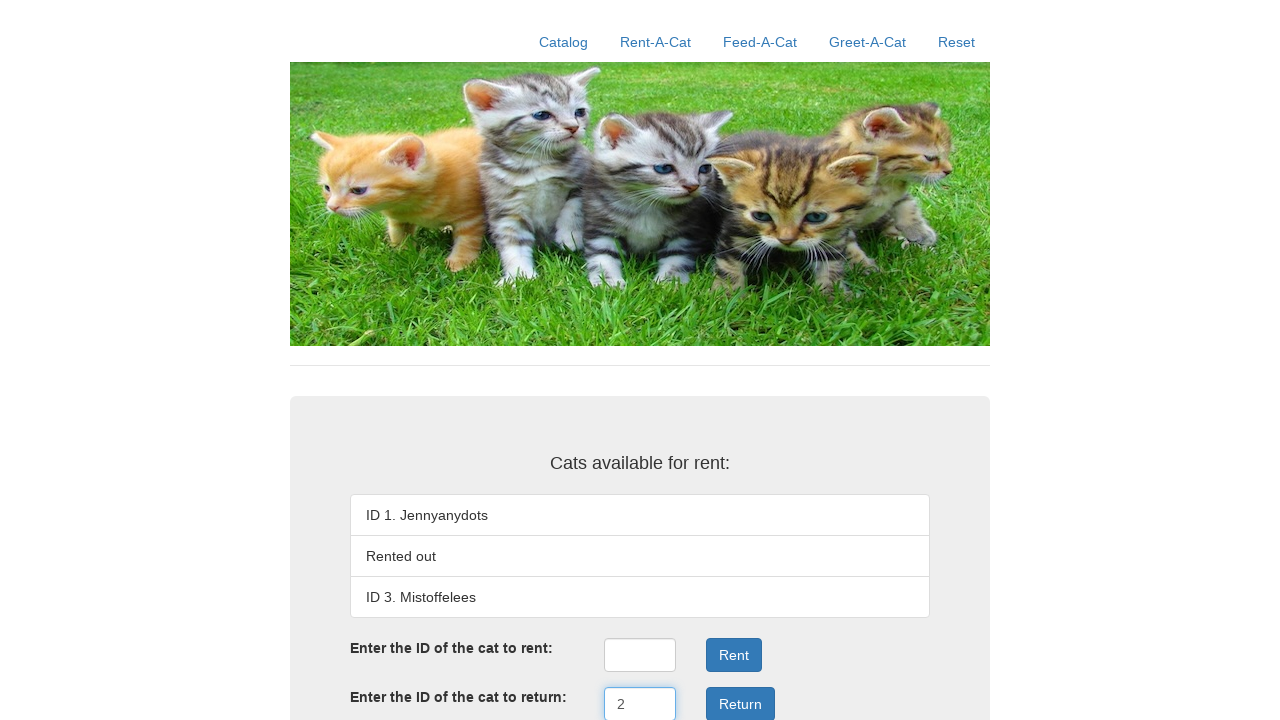

Clicked Return button at (740, 703) on .form-group:nth-child(4) .btn
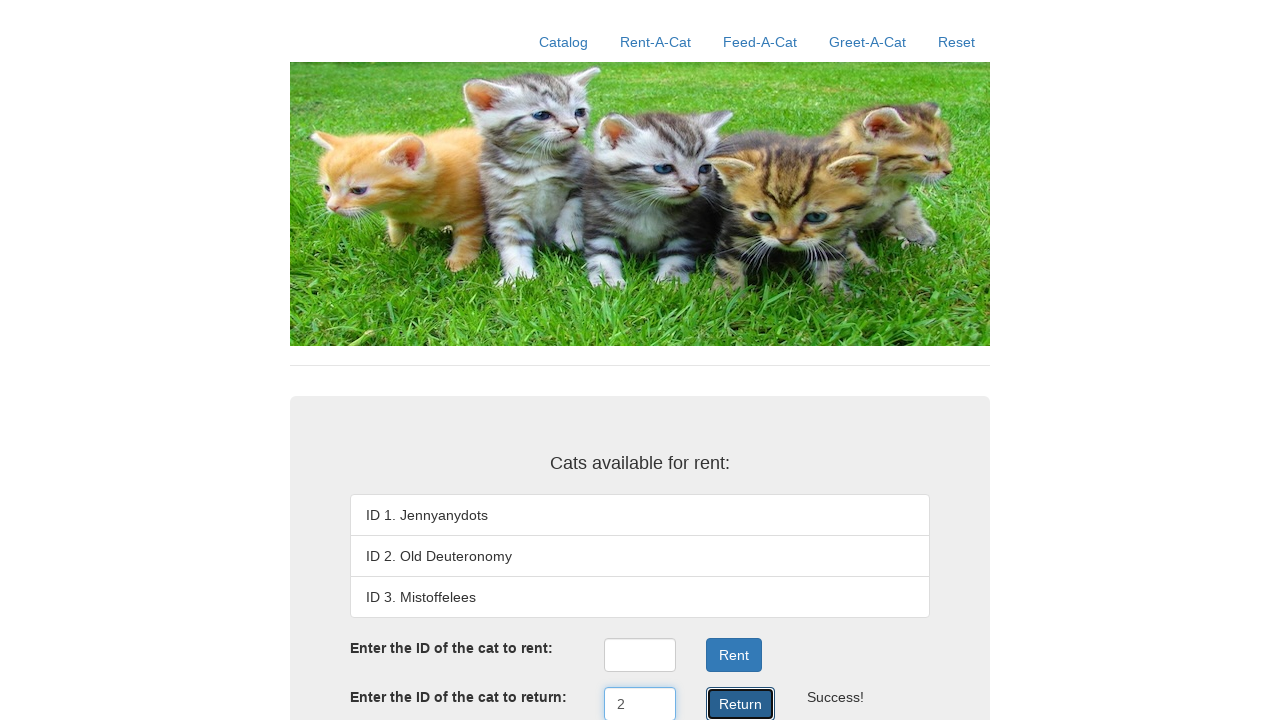

Return result message appeared
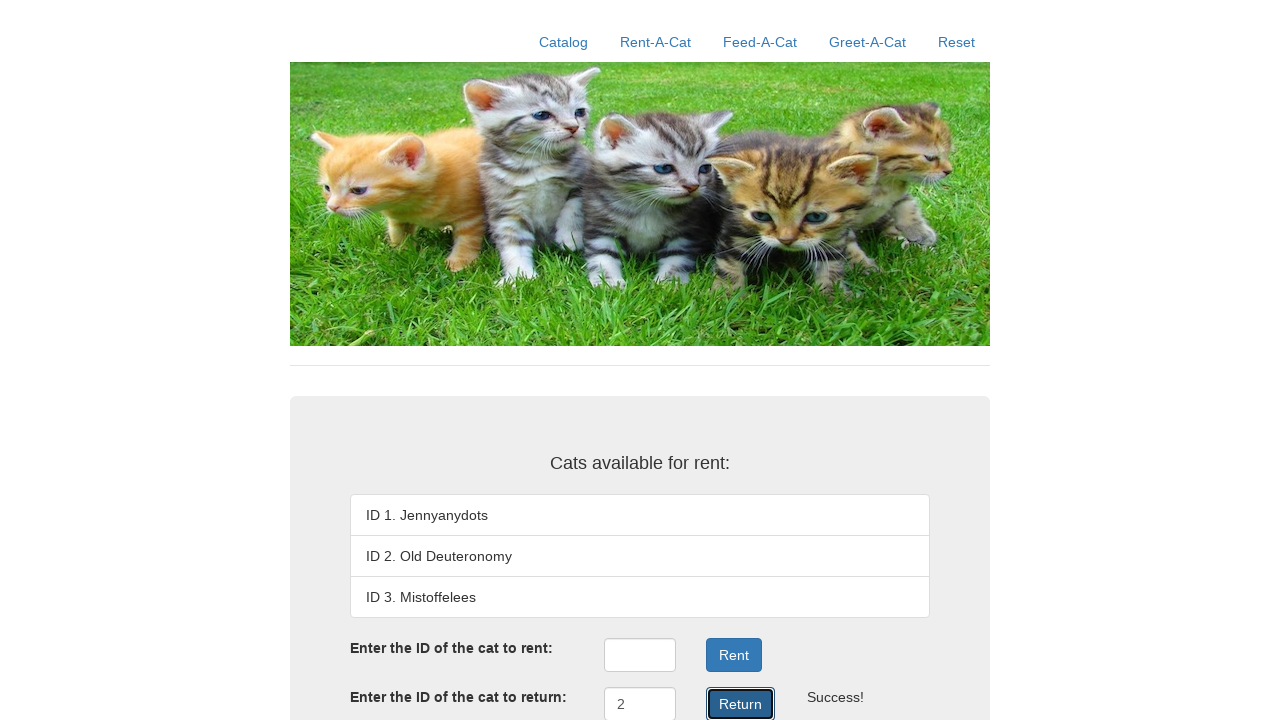

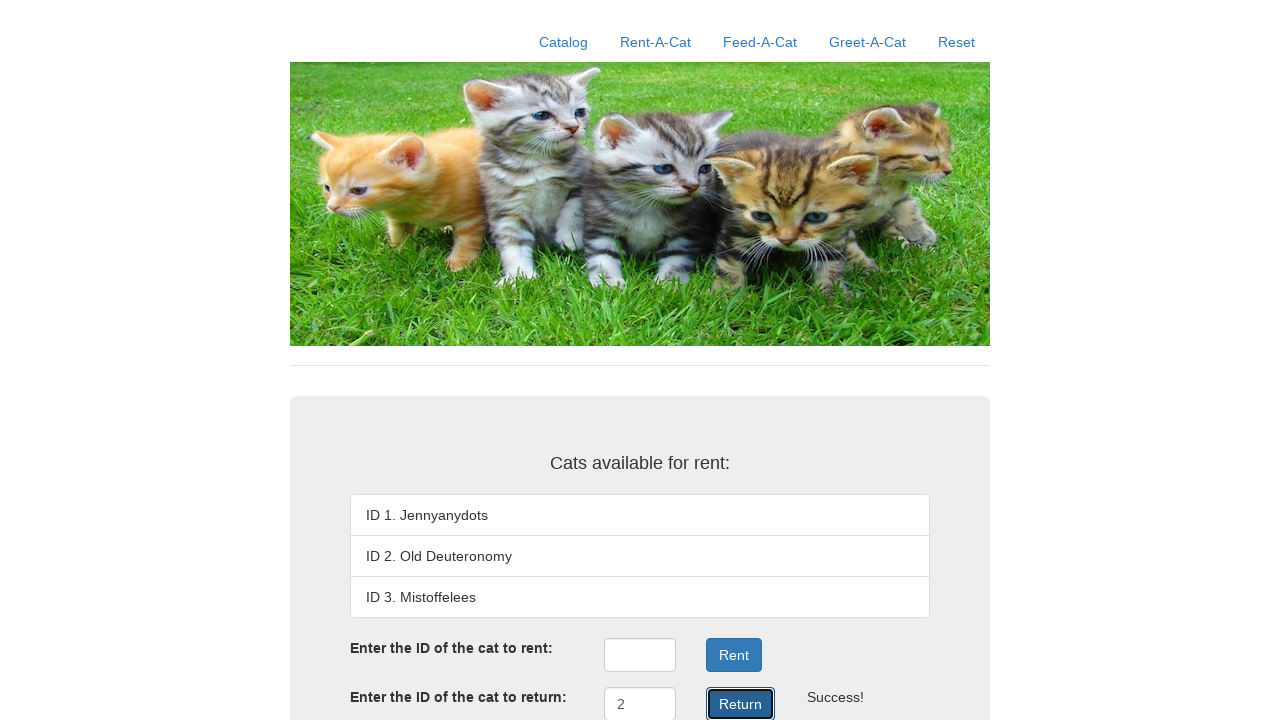